Solves a mathematical problem on the page by calculating a formula based on displayed value, fills the answer, selects checkboxes/radio buttons, and submits the form

Starting URL: http://suninjuly.github.io/math.html

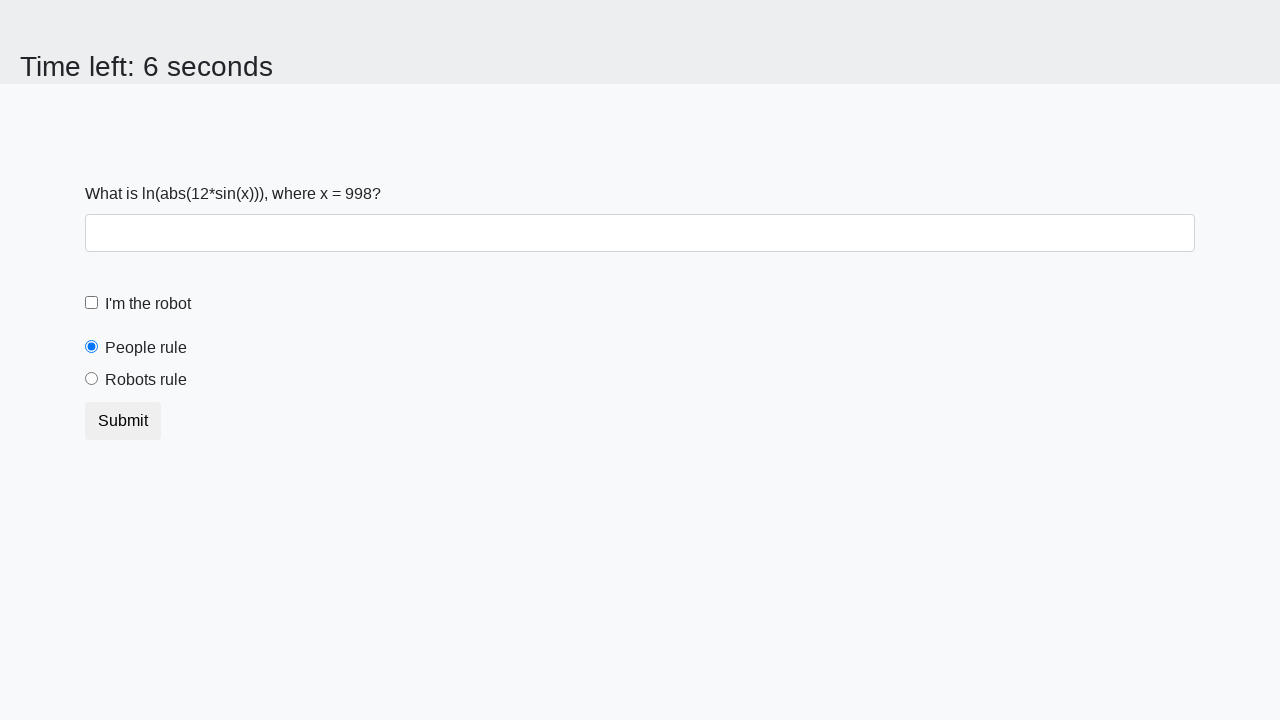

Located the input value element
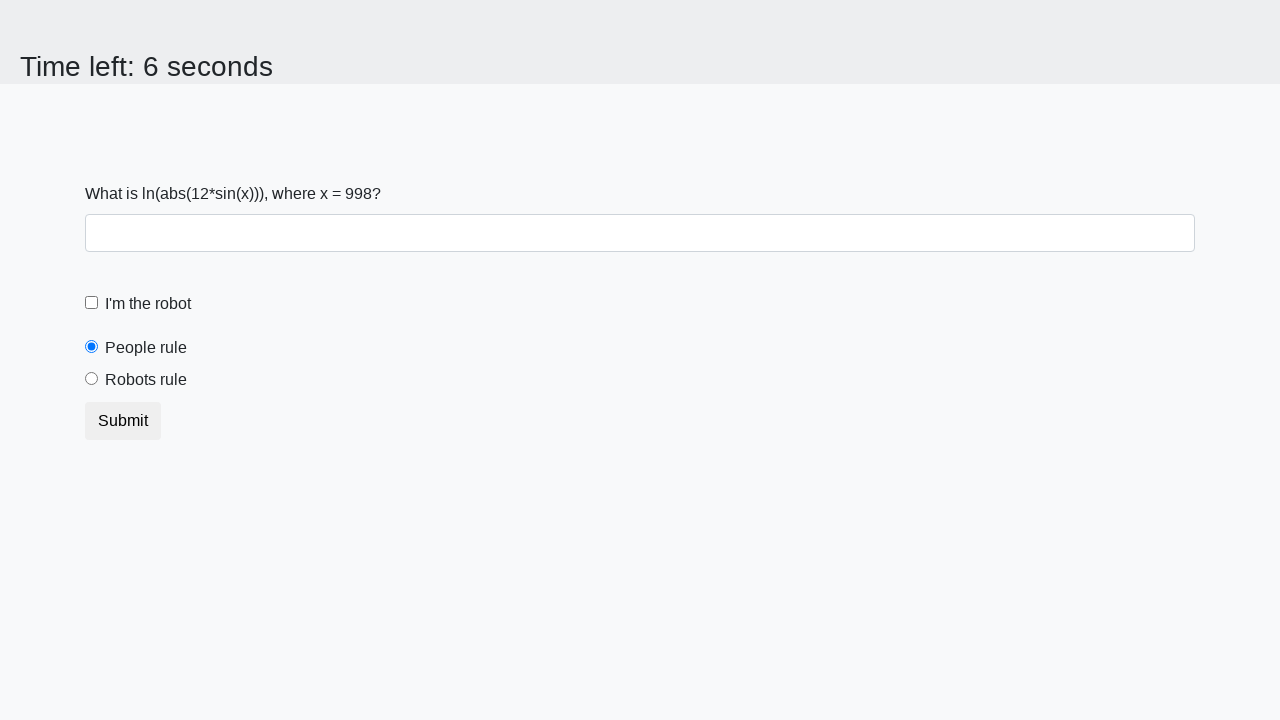

Retrieved input value from page: 998
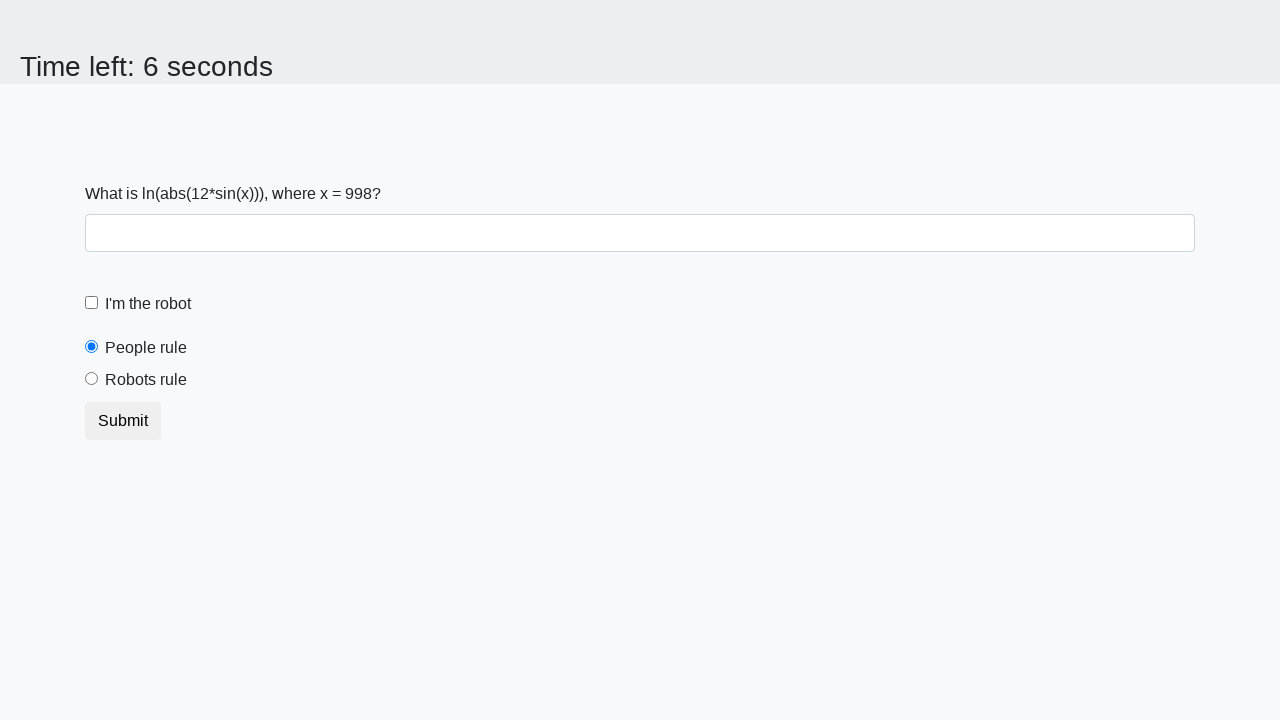

Calculated formula result: log(abs(12*sin(998))) = 2.3288060807931608
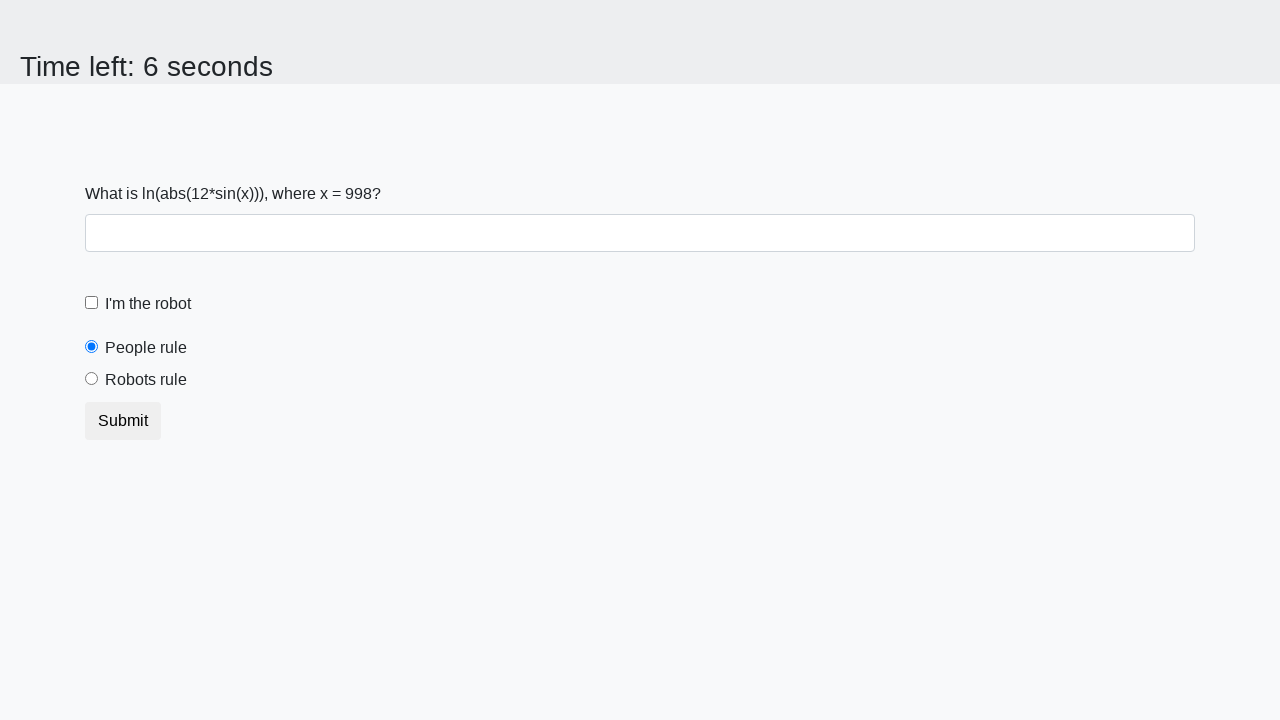

Filled answer field with calculated value: 2.3288060807931608 on #answer
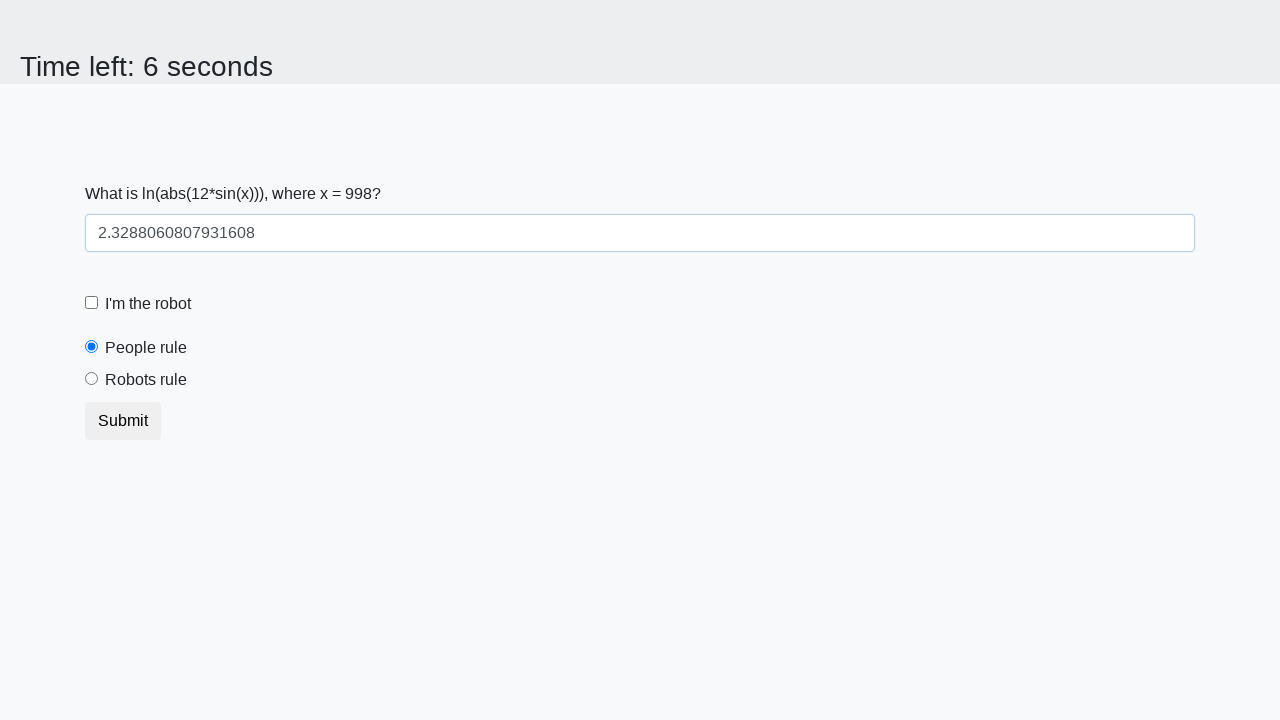

Clicked the robot checkbox at (92, 303) on #robotCheckbox
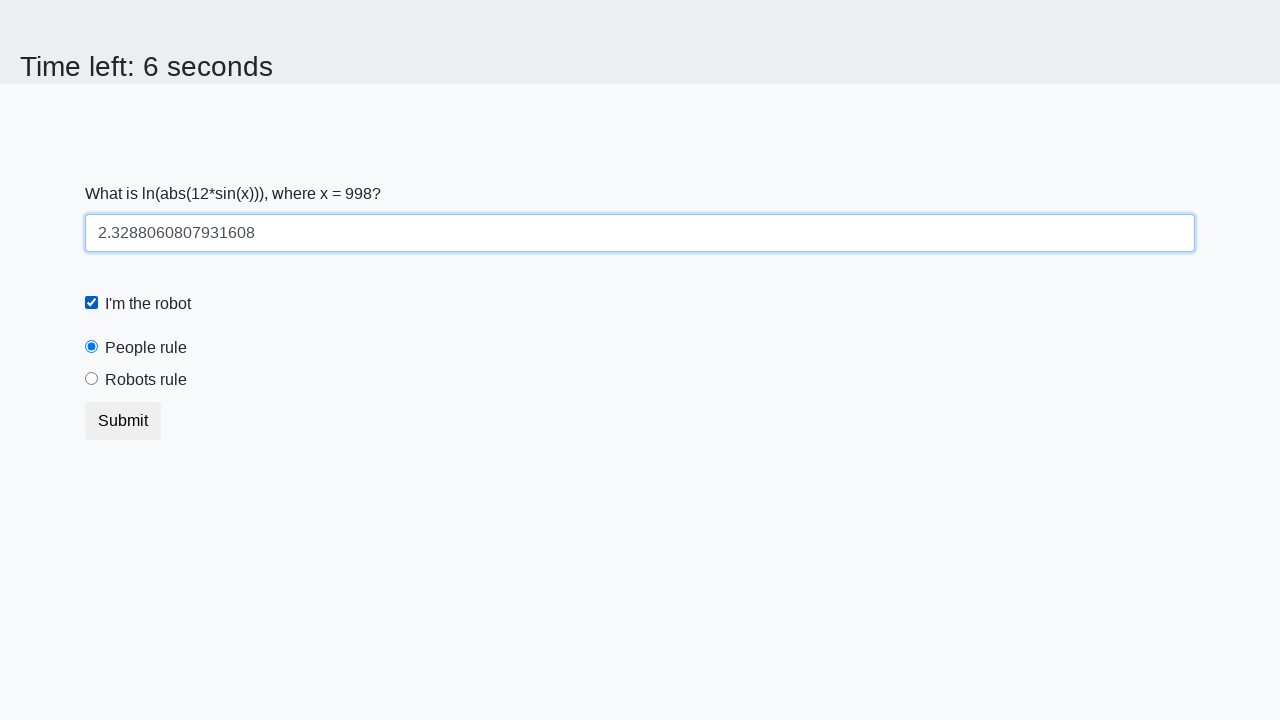

Selected the 'robots rule' radio button at (92, 379) on #robotsRule
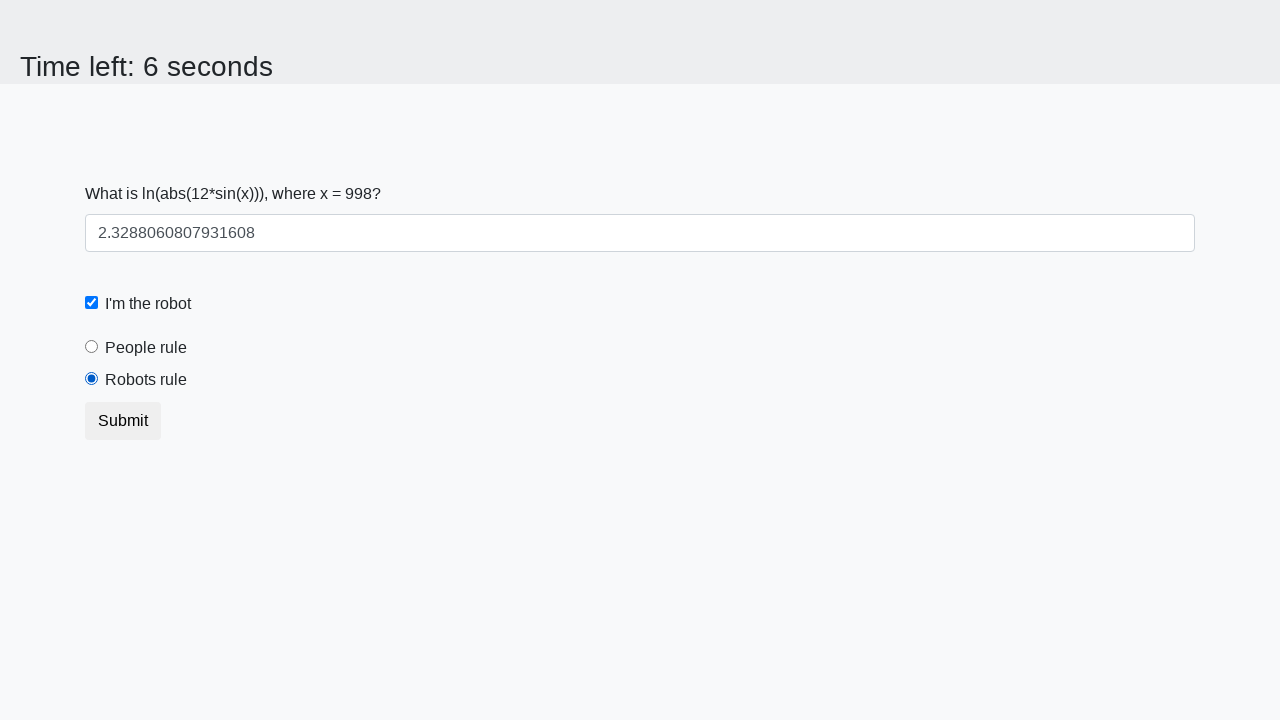

Submitted the form at (123, 421) on .btn.btn-default
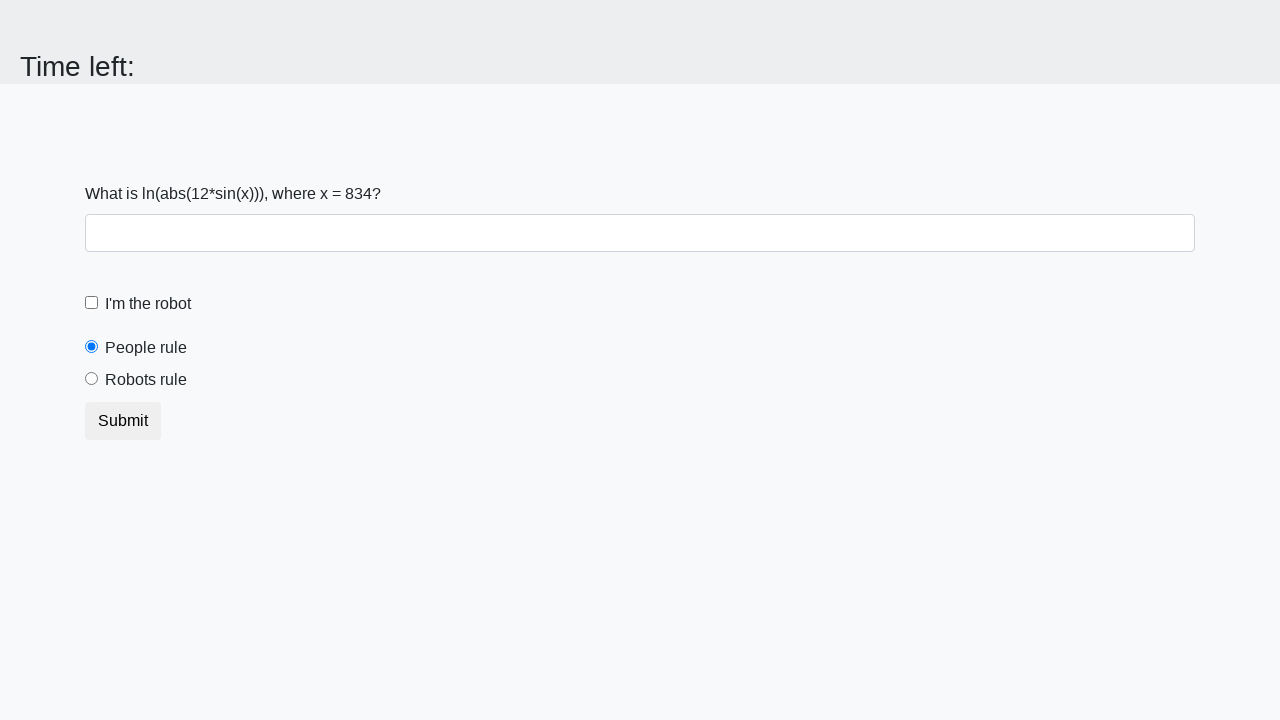

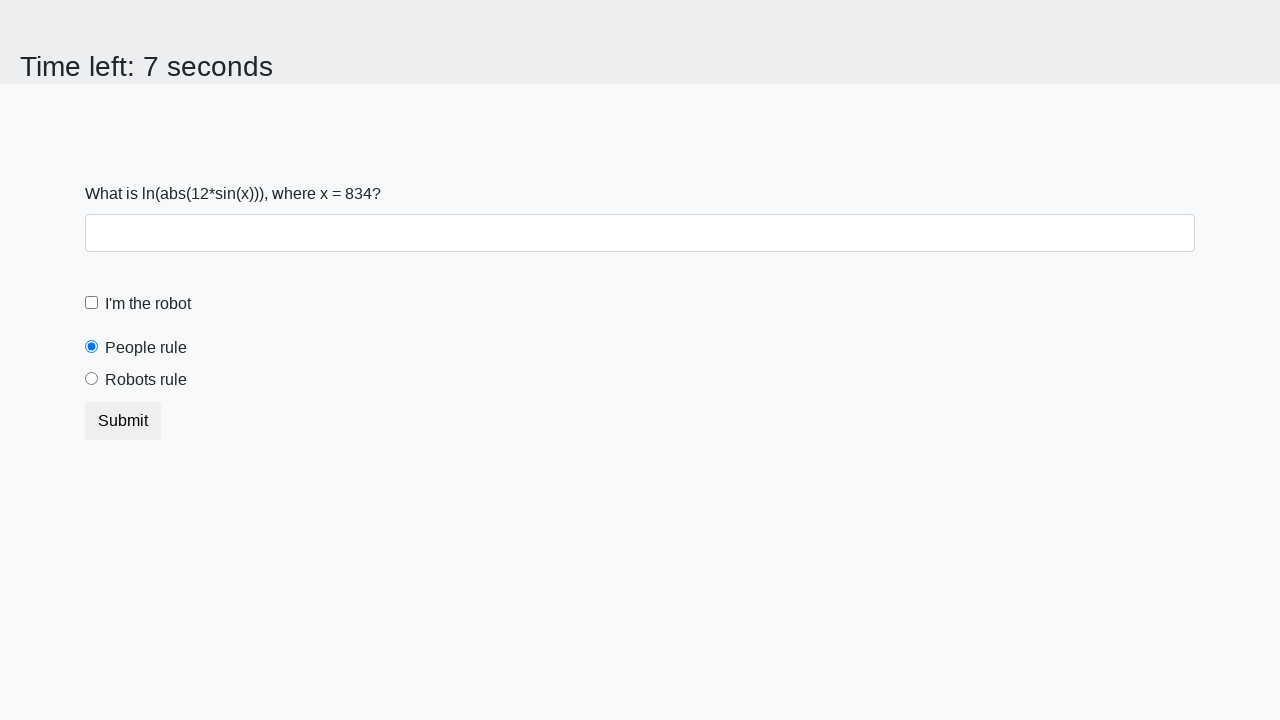